Tests a simple form submission by filling in first name, last name, city, and country fields, then clicking the submit button

Starting URL: https://suninjuly.github.io/simple_form_find_task.html

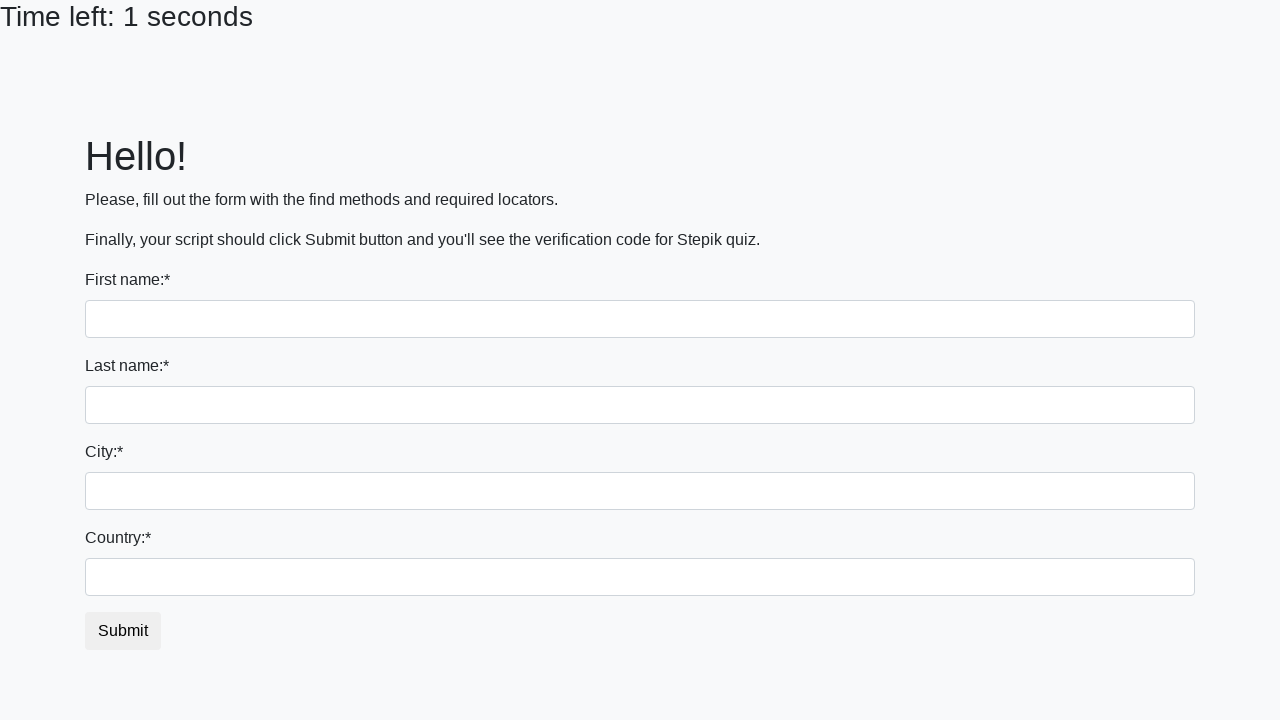

Filled first name field with 'Danna' on input[name='first_name']
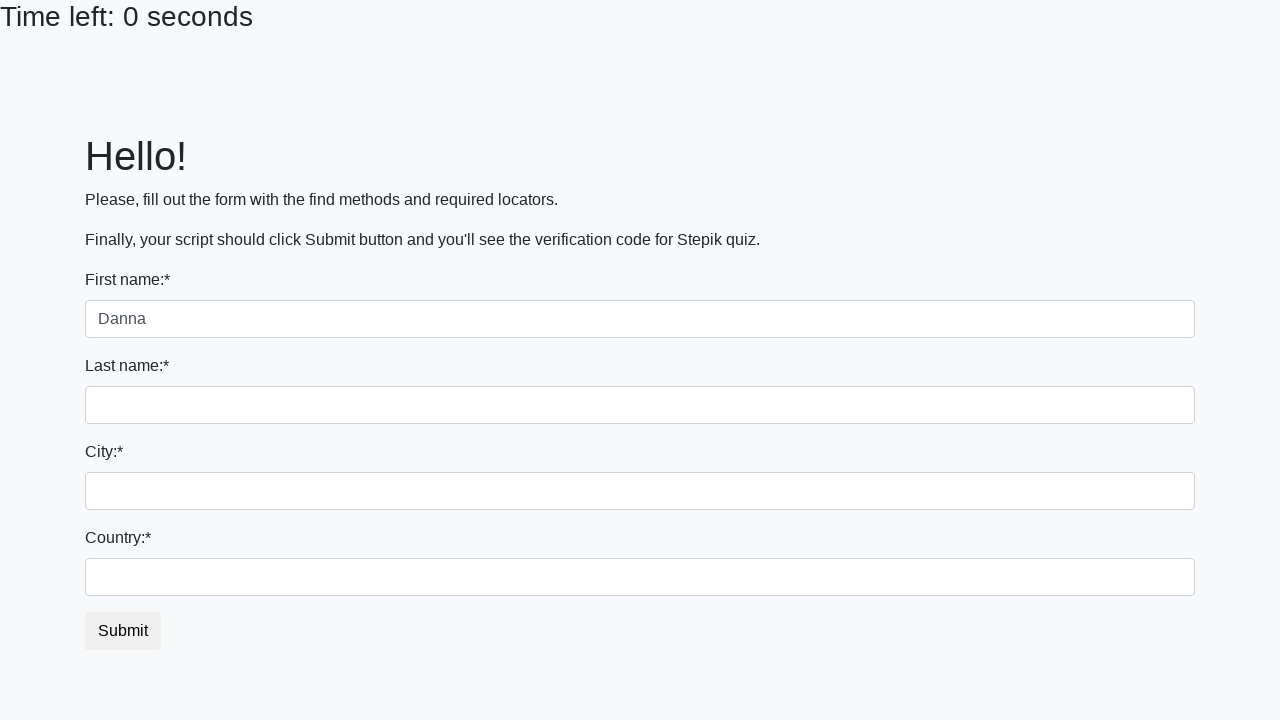

Filled last name field with 'Jevg' on input[name='last_name']
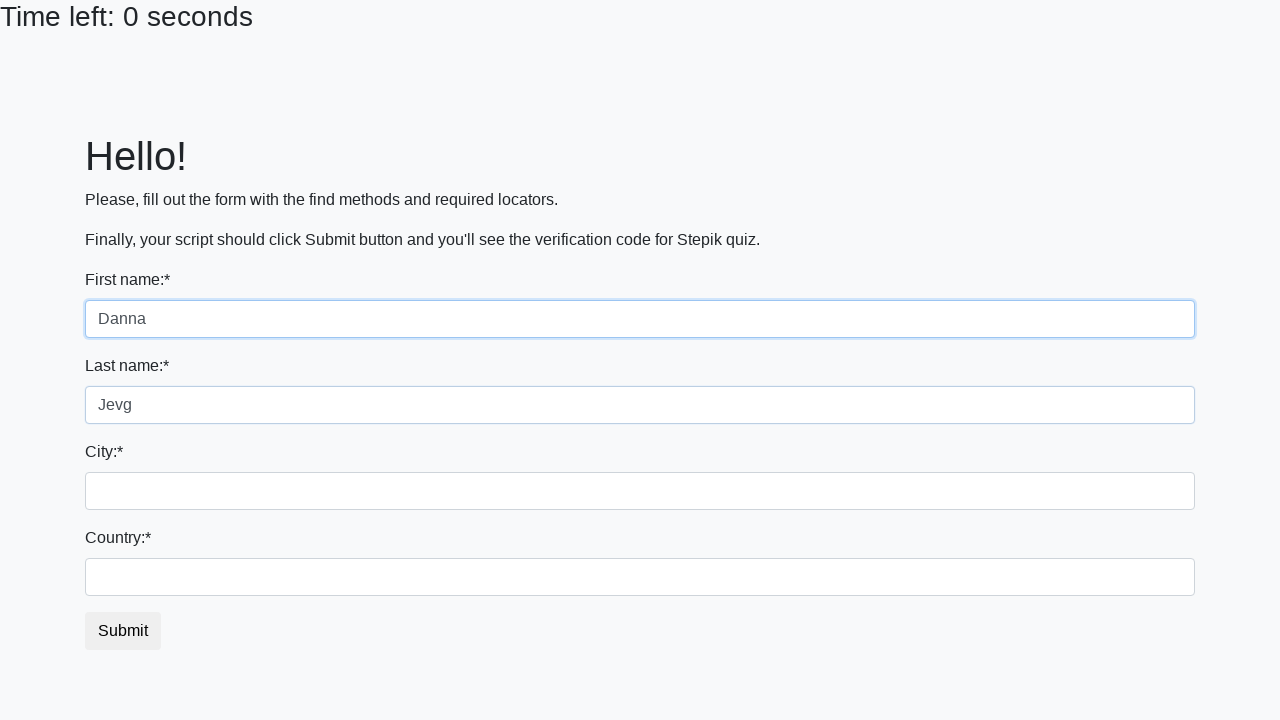

Filled city field with 'Pompey' on .city
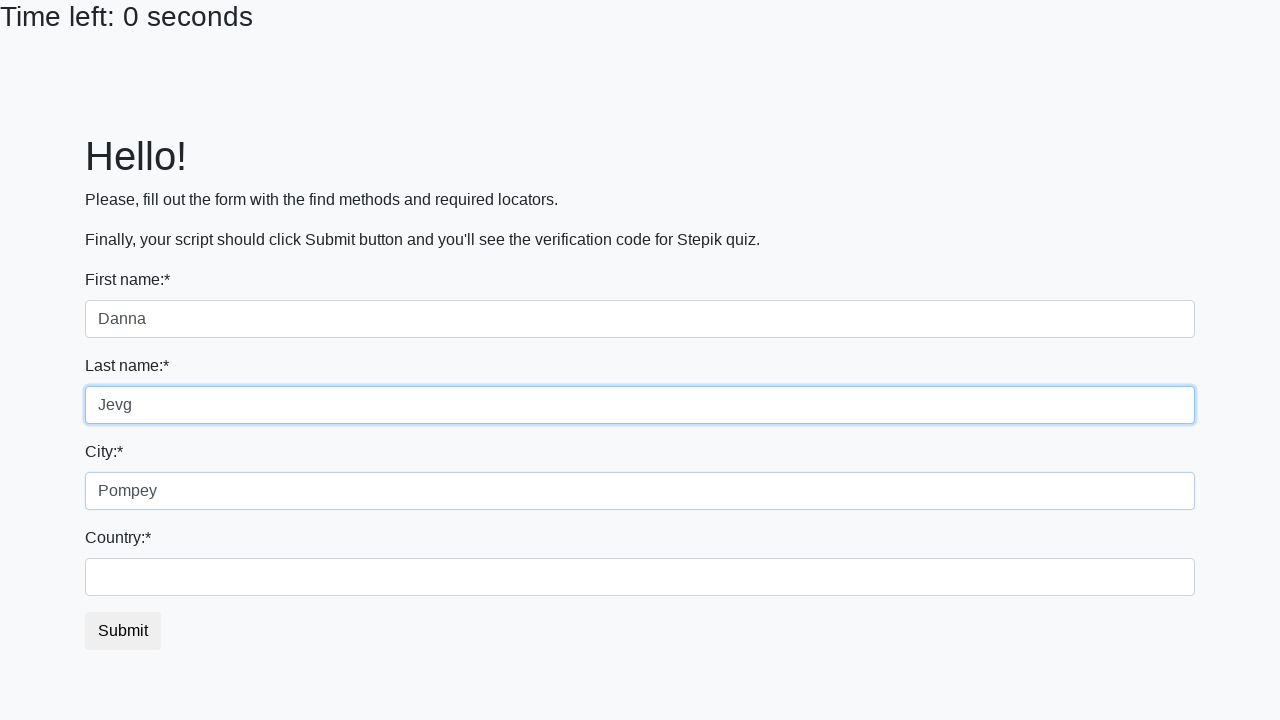

Filled country field with 'Rome' on #country
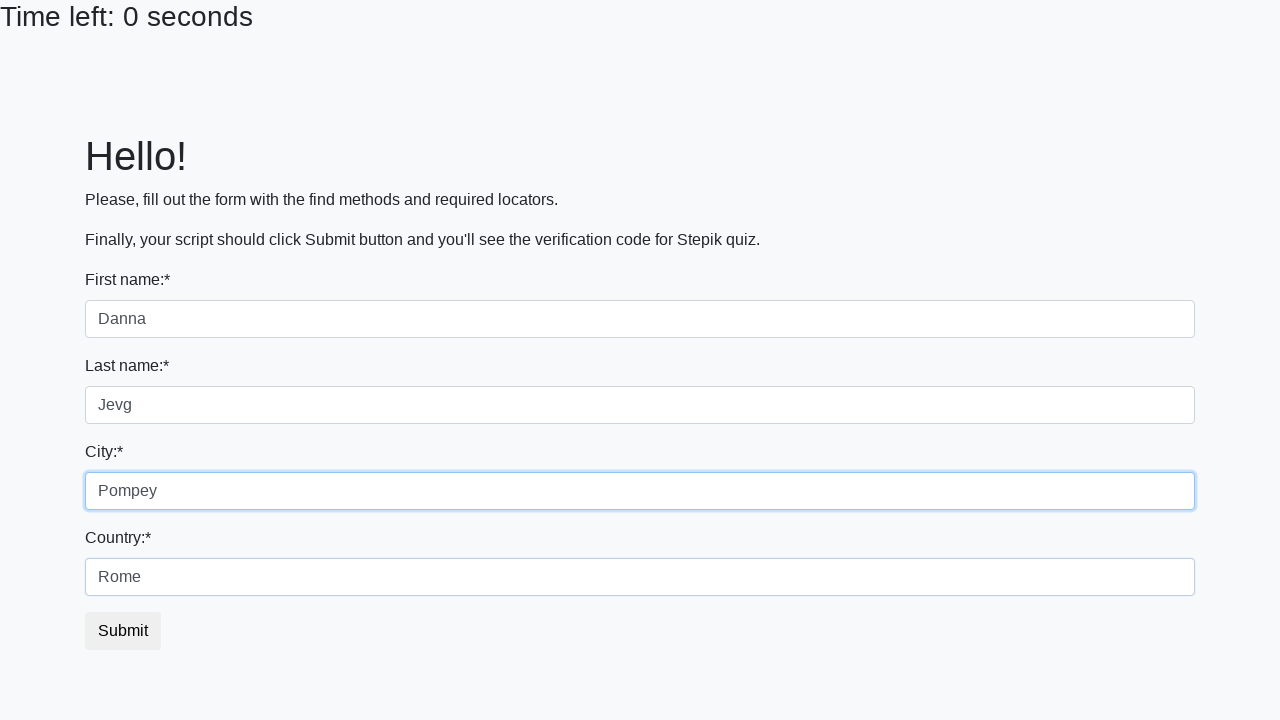

Clicked submit button to submit the form at (123, 631) on #submit_button
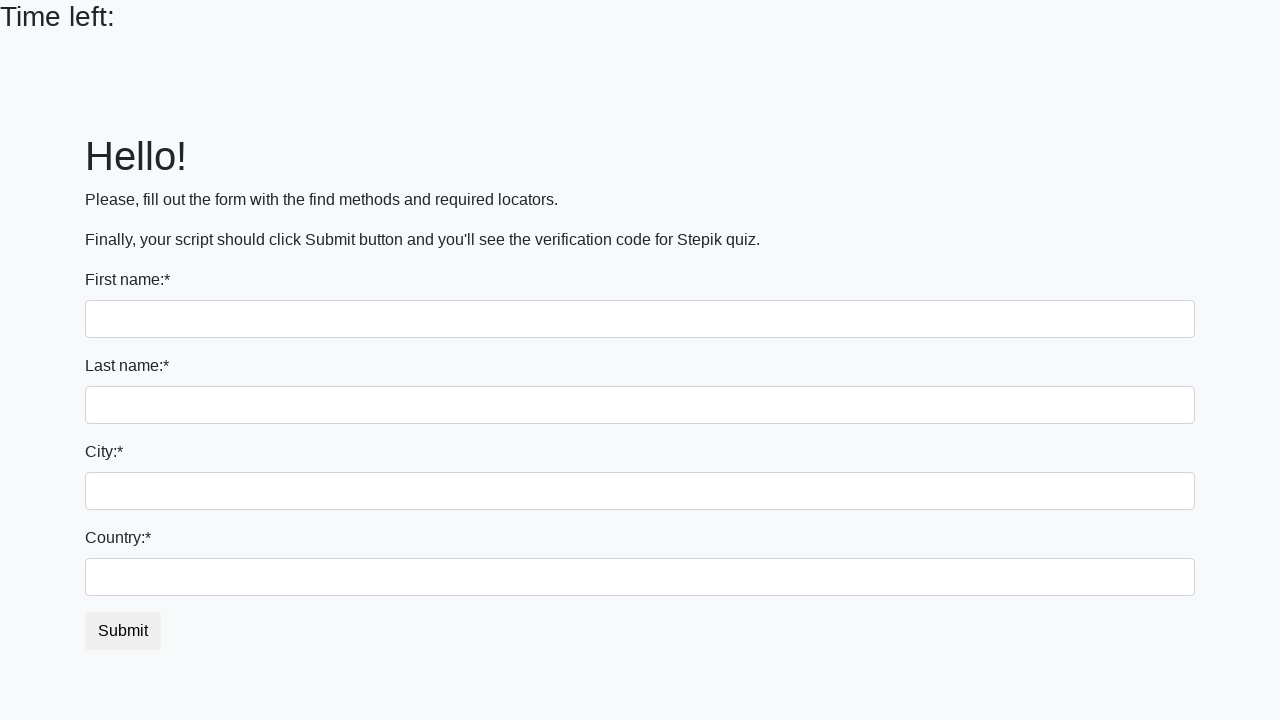

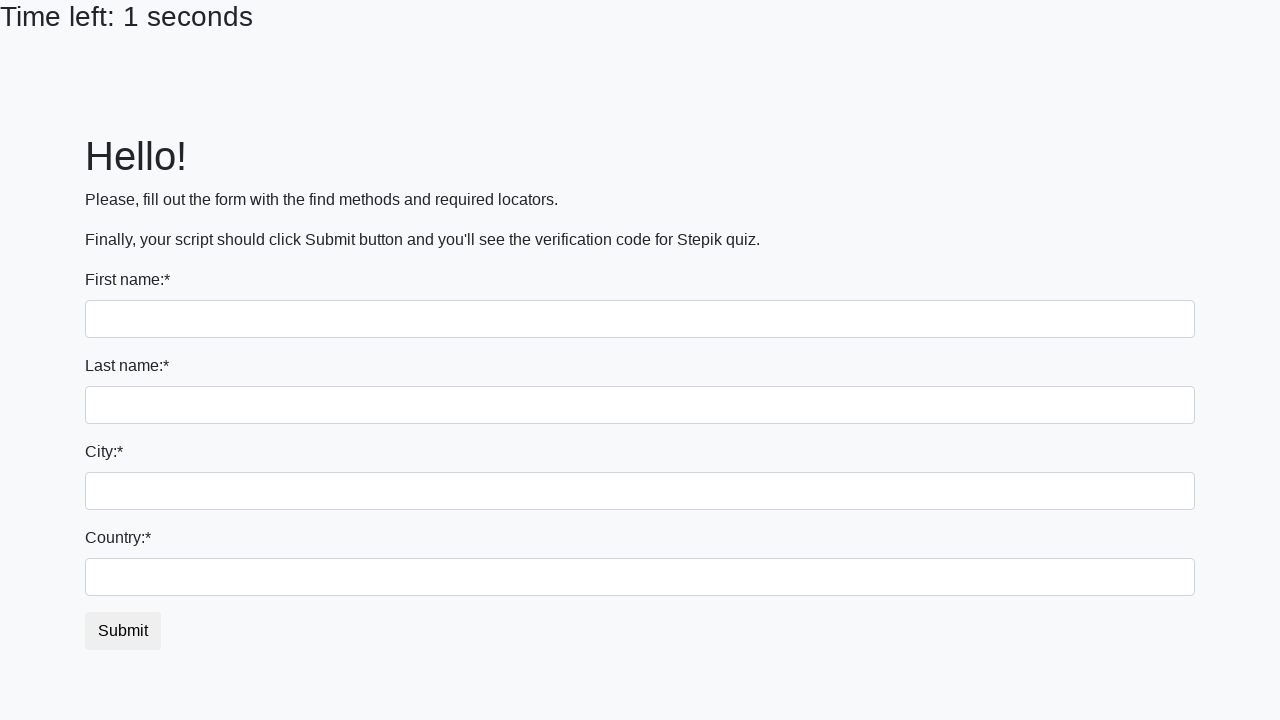